Navigates to Swiggy food delivery website and scrolls to the bottom of the page

Starting URL: https://www.swiggy.com

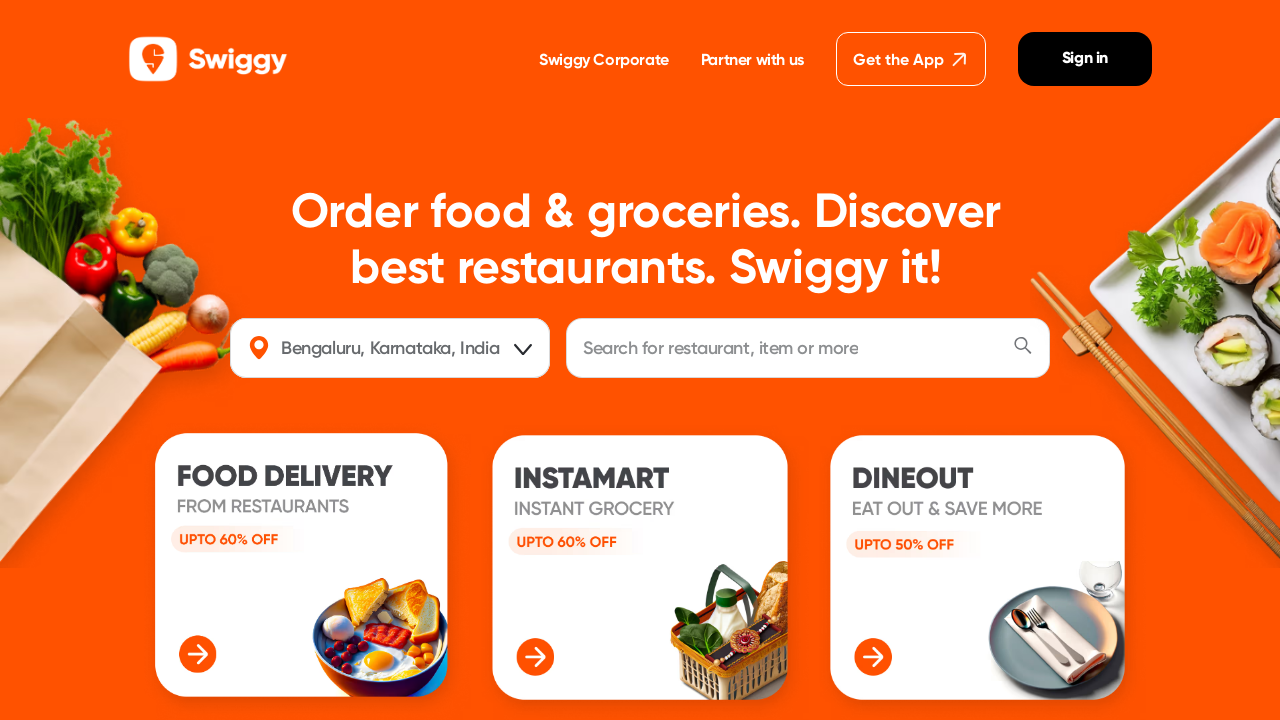

Navigated to Swiggy food delivery website
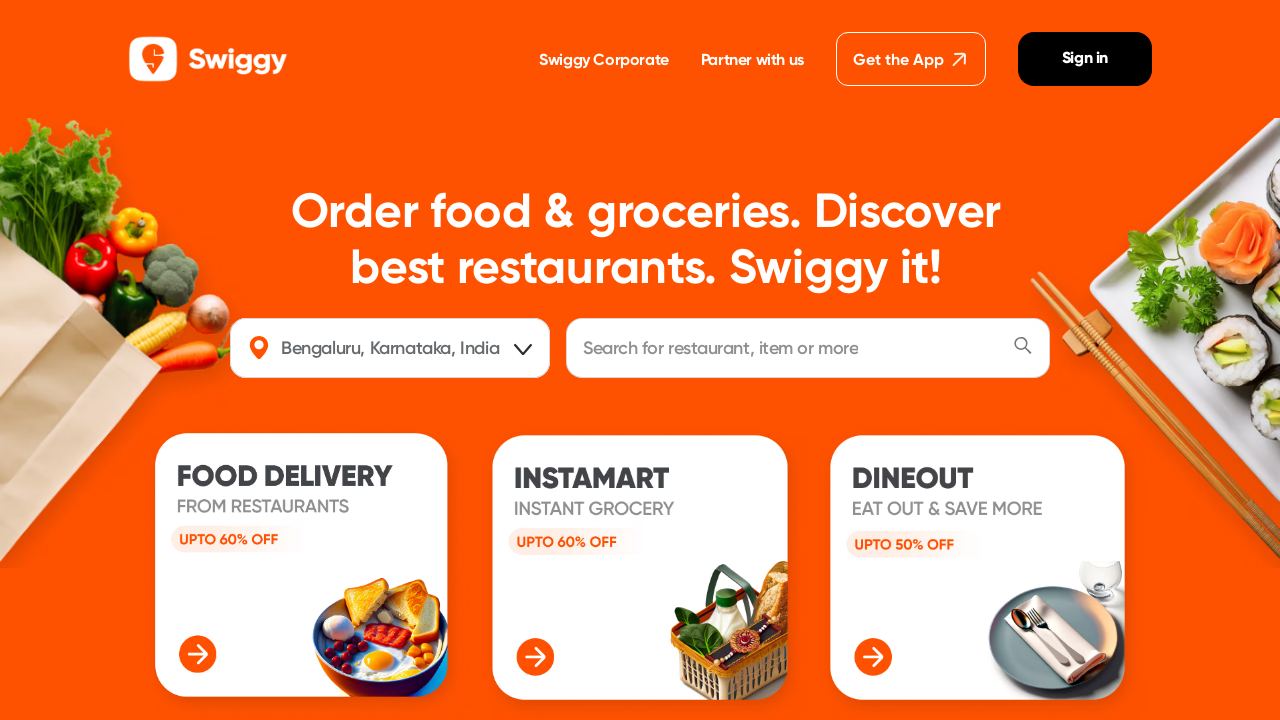

Scrolled to the bottom of the page
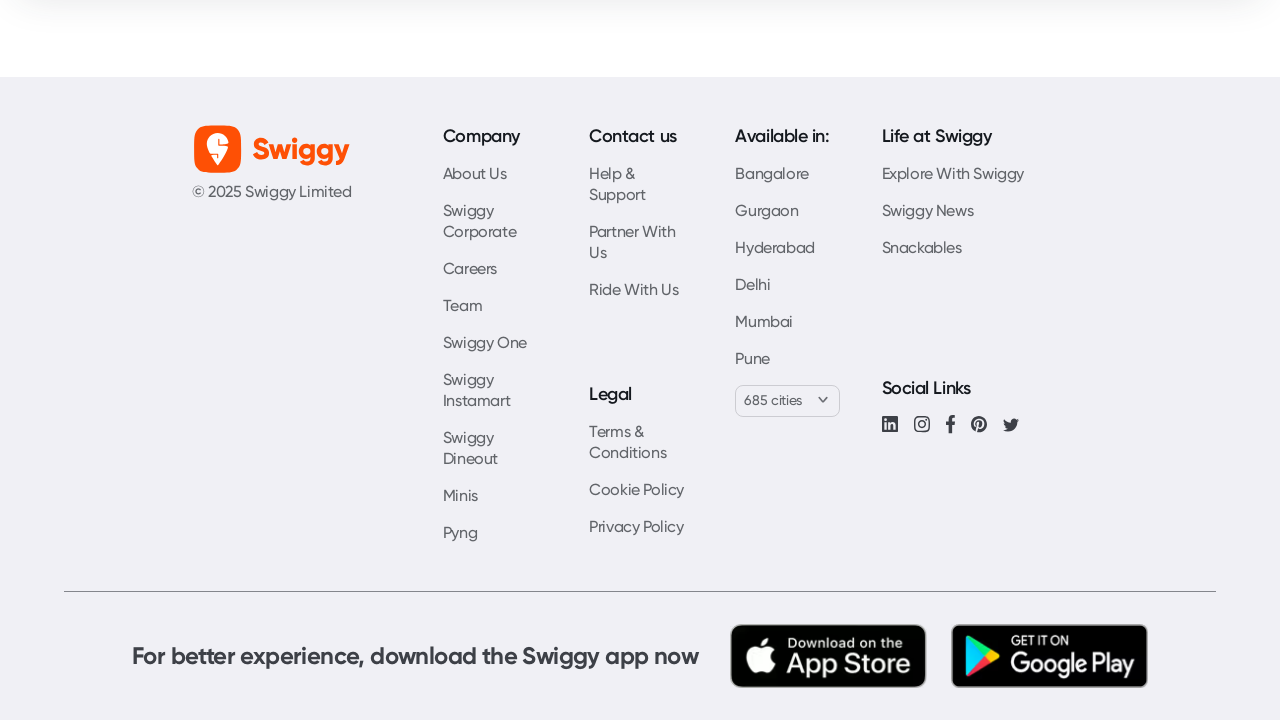

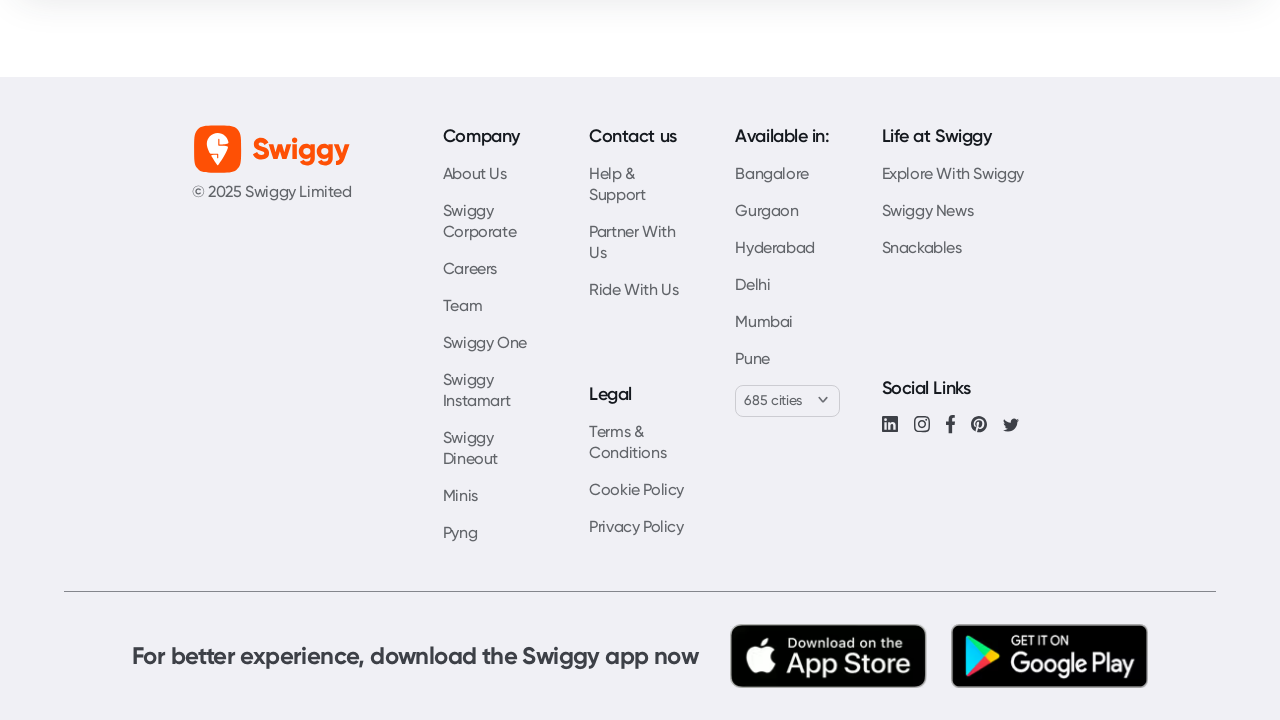